Tests that edits are cancelled when pressing Escape

Starting URL: https://demo.playwright.dev/todomvc

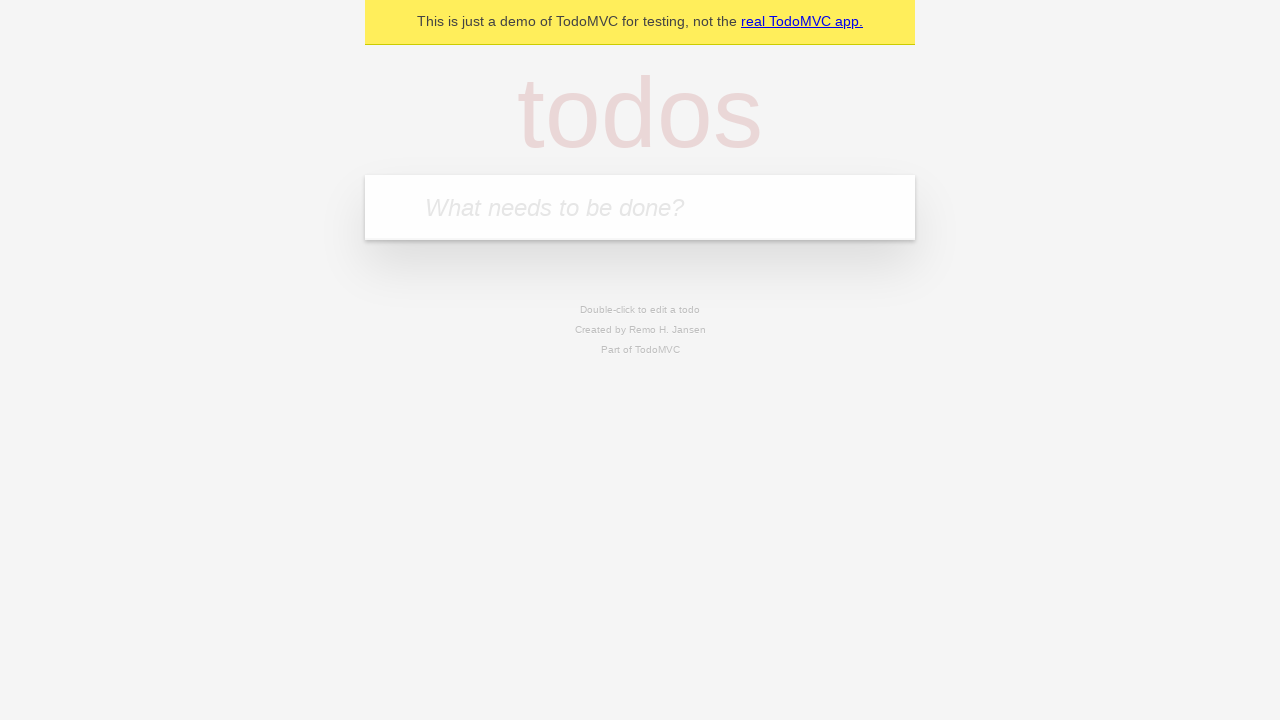

Filled new todo field with 'buy some cheese' on internal:attr=[placeholder="What needs to be done?"i]
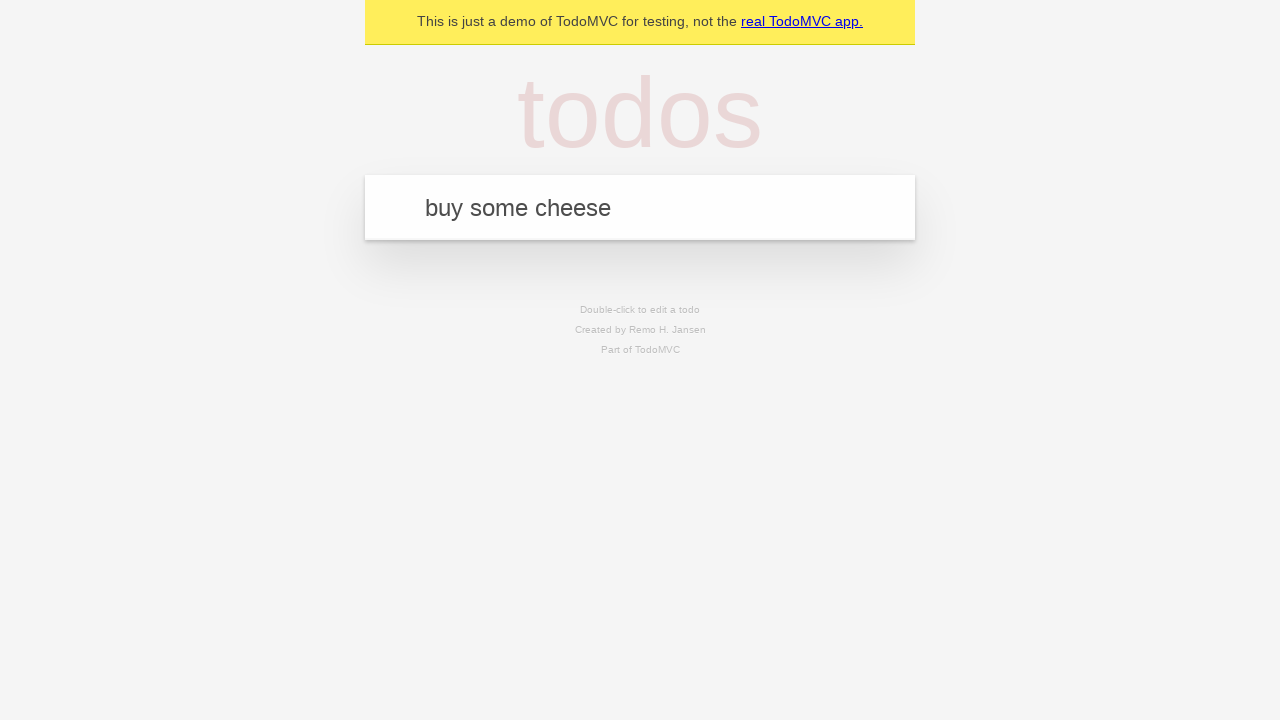

Pressed Enter to create todo 'buy some cheese' on internal:attr=[placeholder="What needs to be done?"i]
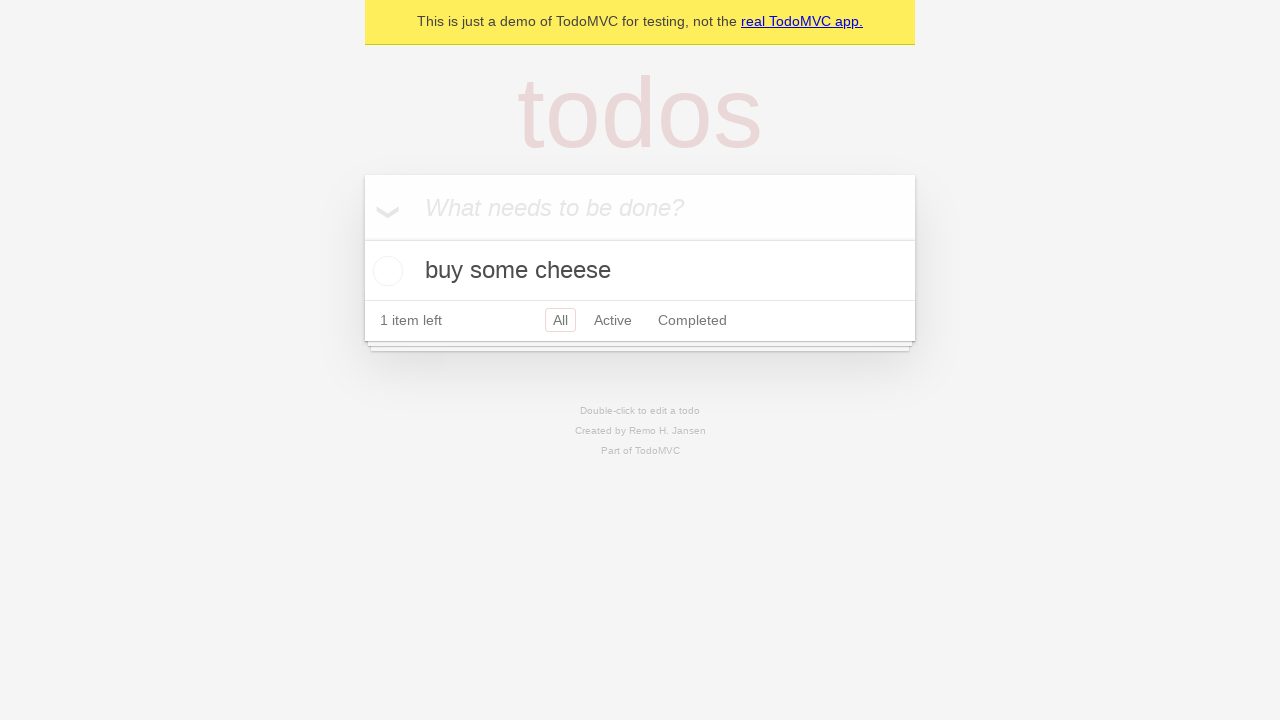

Filled new todo field with 'feed the cat' on internal:attr=[placeholder="What needs to be done?"i]
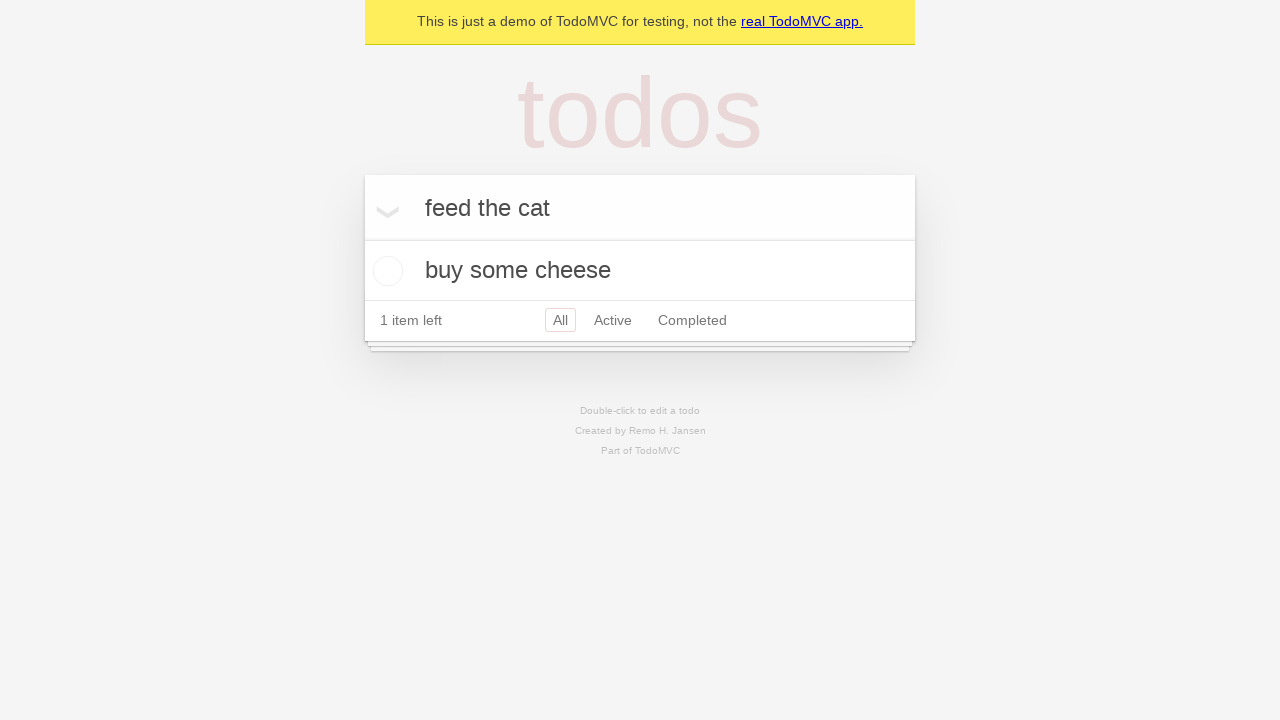

Pressed Enter to create todo 'feed the cat' on internal:attr=[placeholder="What needs to be done?"i]
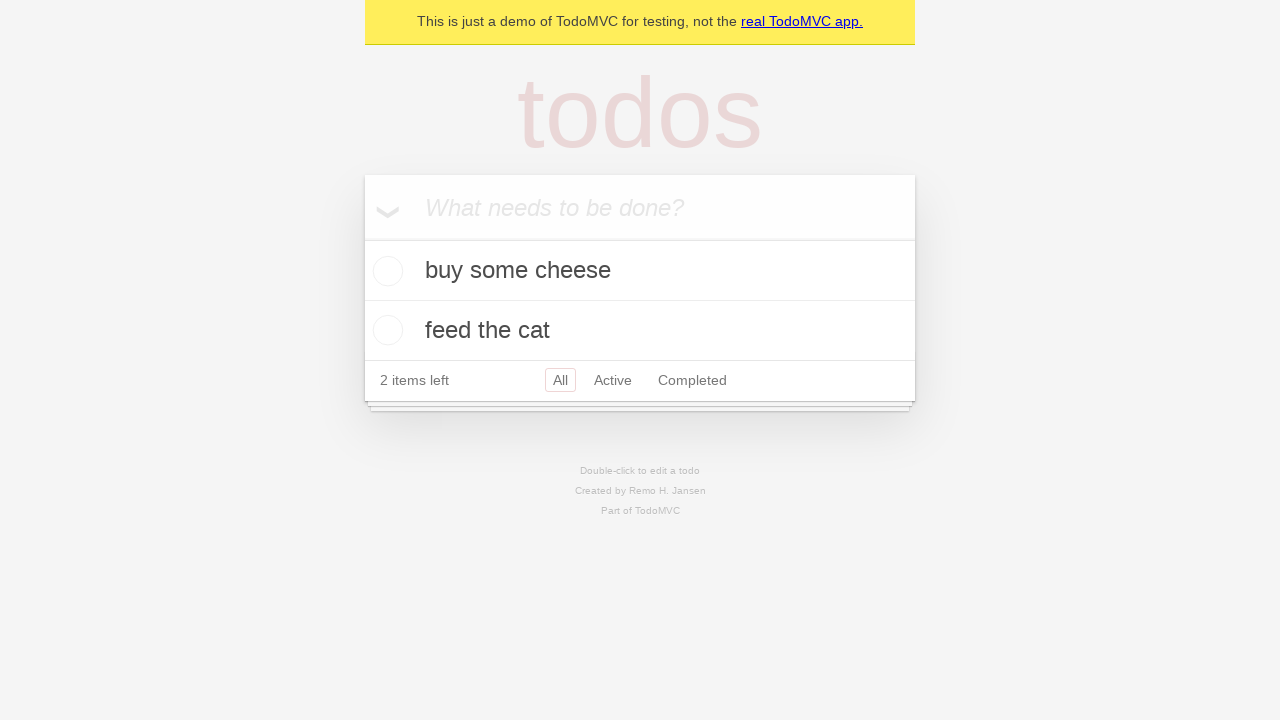

Filled new todo field with 'book a doctors appointment' on internal:attr=[placeholder="What needs to be done?"i]
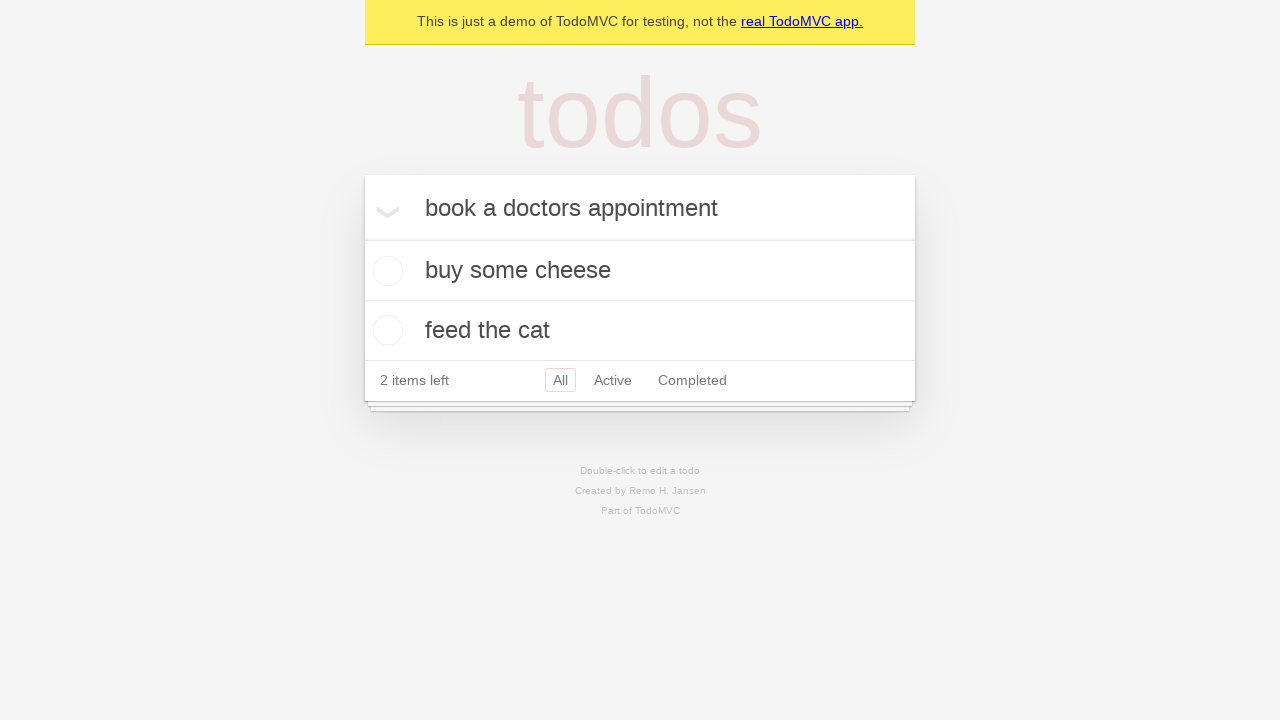

Pressed Enter to create todo 'book a doctors appointment' on internal:attr=[placeholder="What needs to be done?"i]
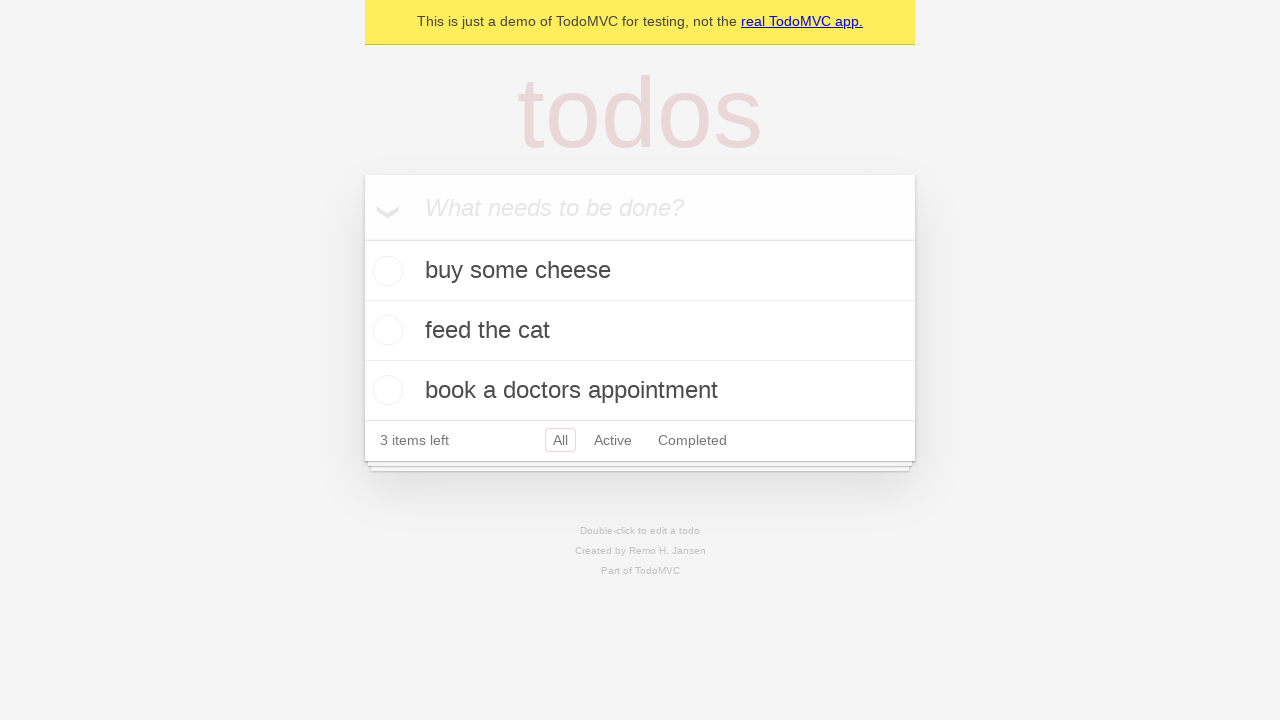

Waited for all three todo items to load
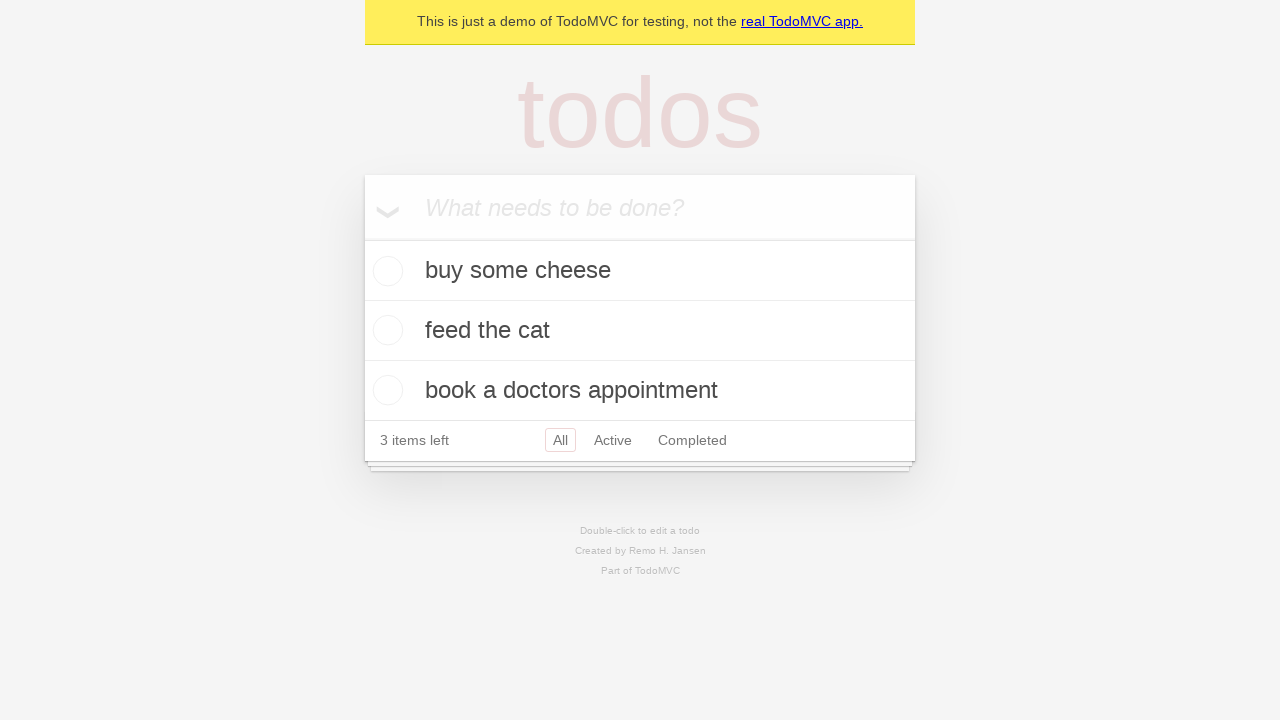

Double-clicked second todo item to enter edit mode at (640, 331) on internal:testid=[data-testid="todo-item"s] >> nth=1
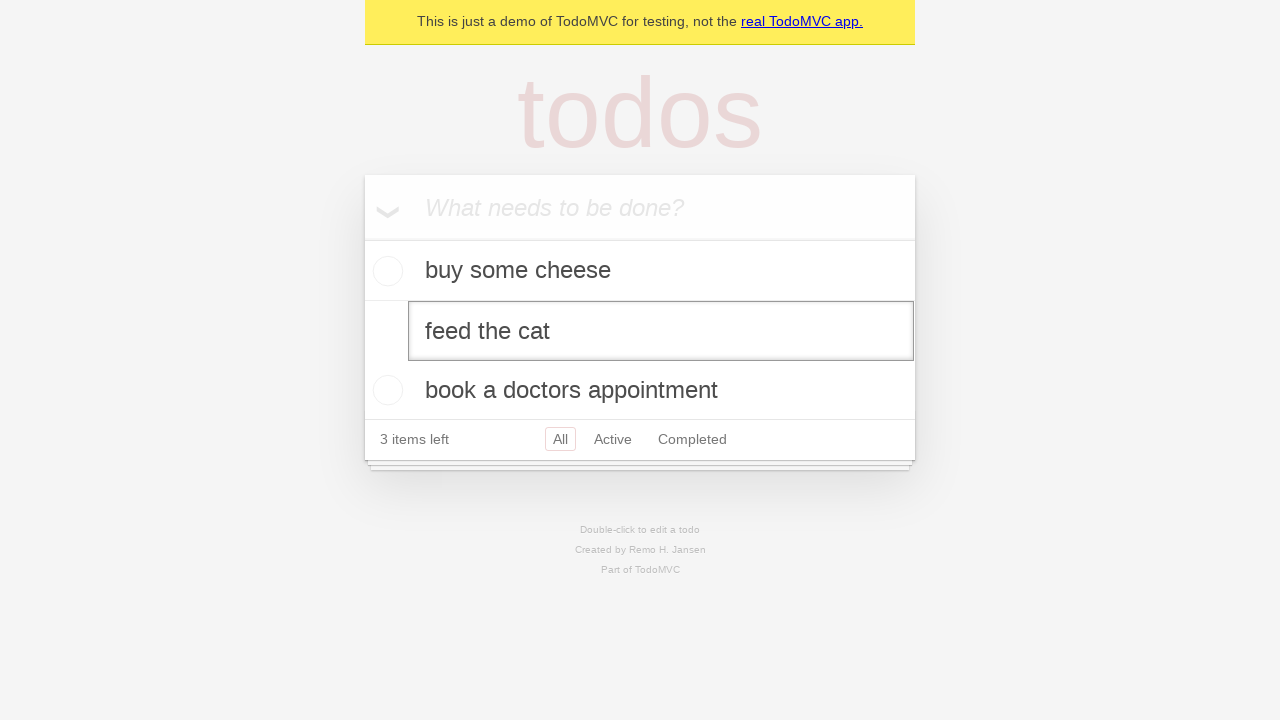

Filled edit field with 'buy some sausages' on internal:testid=[data-testid="todo-item"s] >> nth=1 >> internal:role=textbox[nam
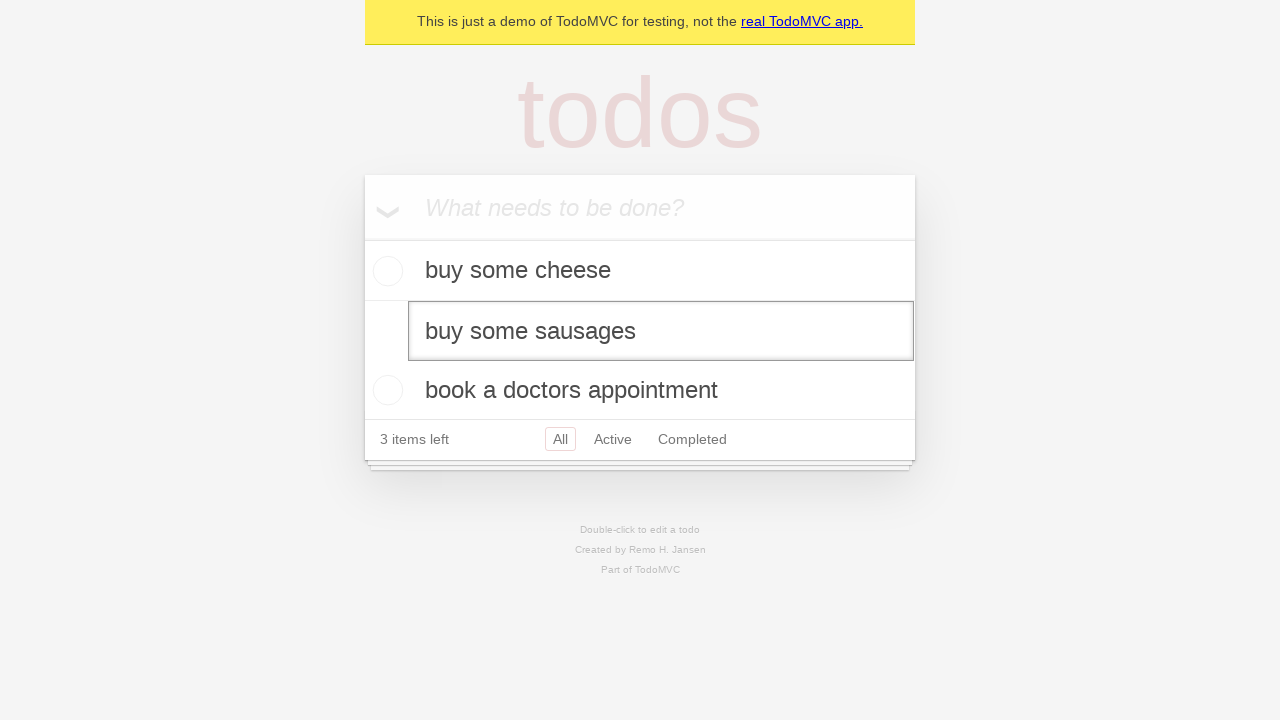

Pressed Escape to cancel edit and revert changes on internal:testid=[data-testid="todo-item"s] >> nth=1 >> internal:role=textbox[nam
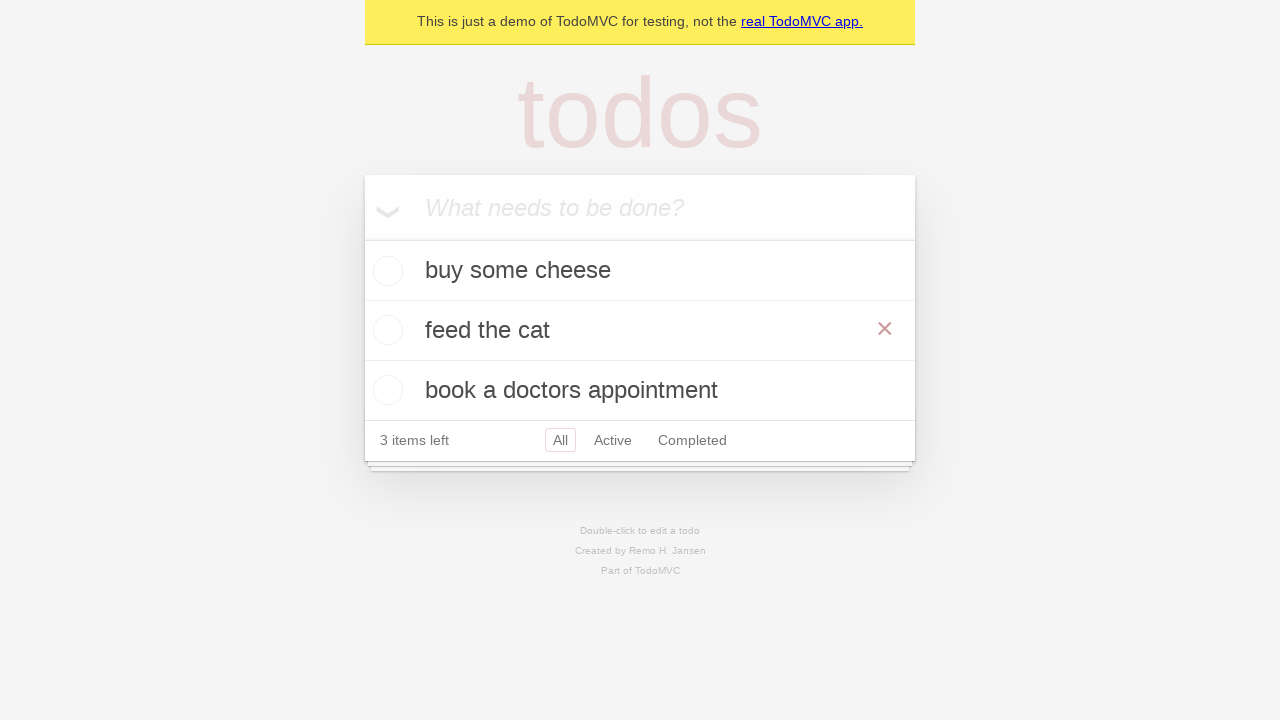

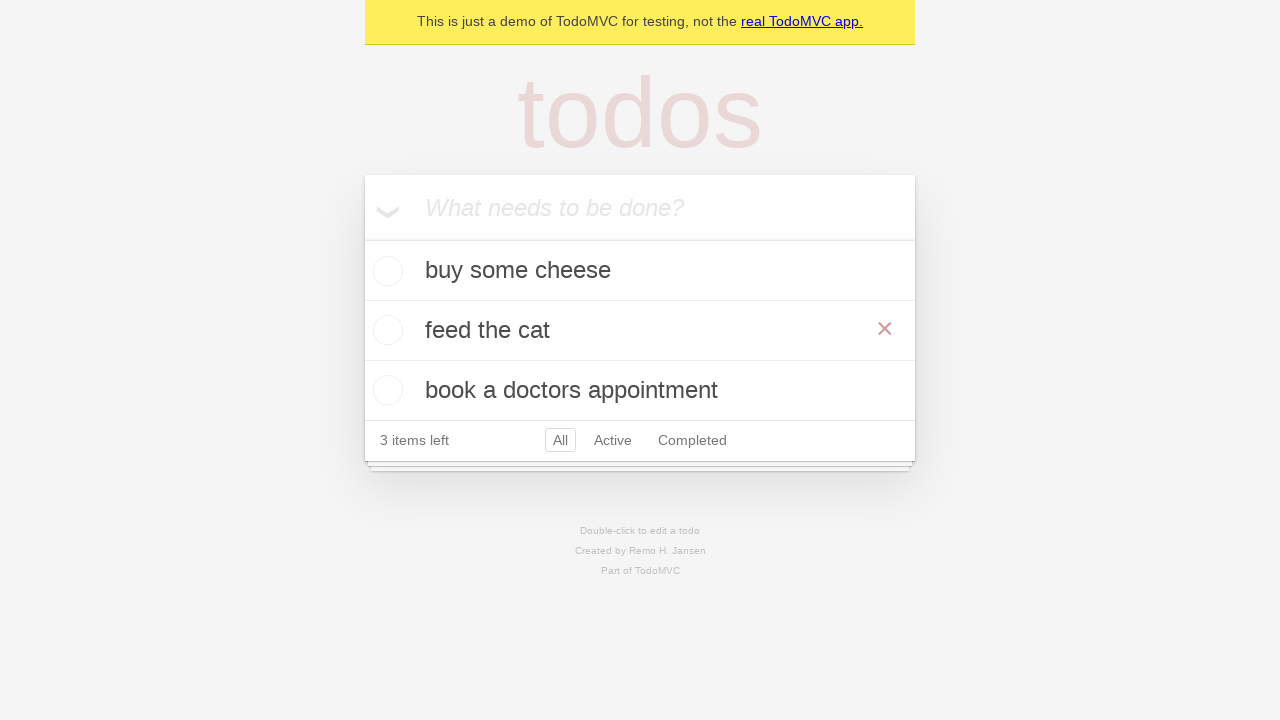